Navigates through multiple pages of quotes by clicking the Next button to test pagination functionality

Starting URL: http://quotes.toscrape.com/

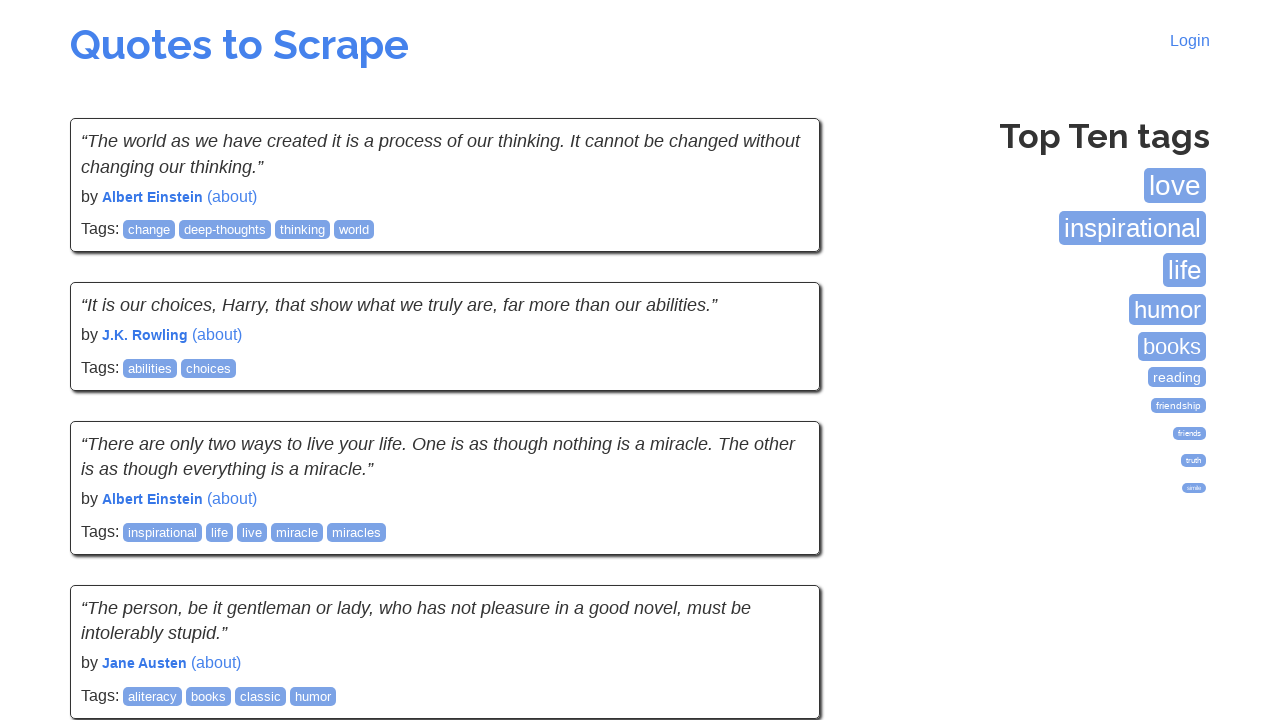

Waited for quotes to load on page 1
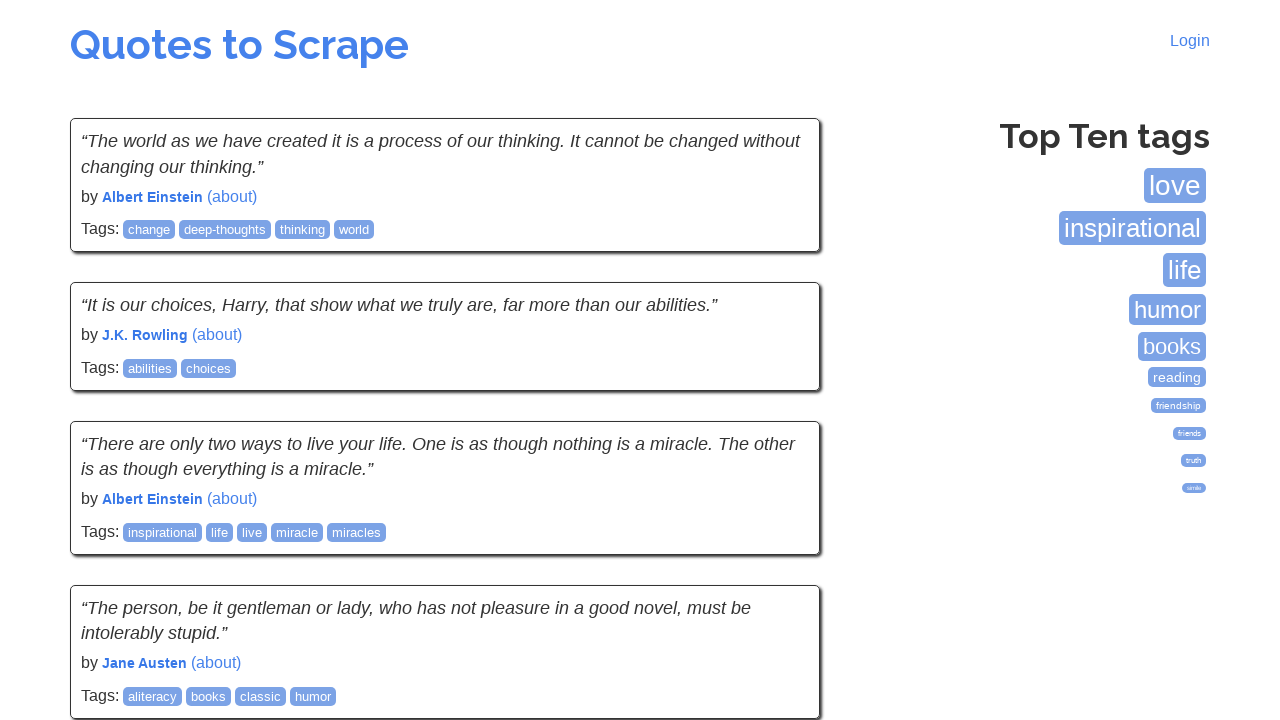

Clicked Next button to navigate to page 2 at (778, 542) on li.next a
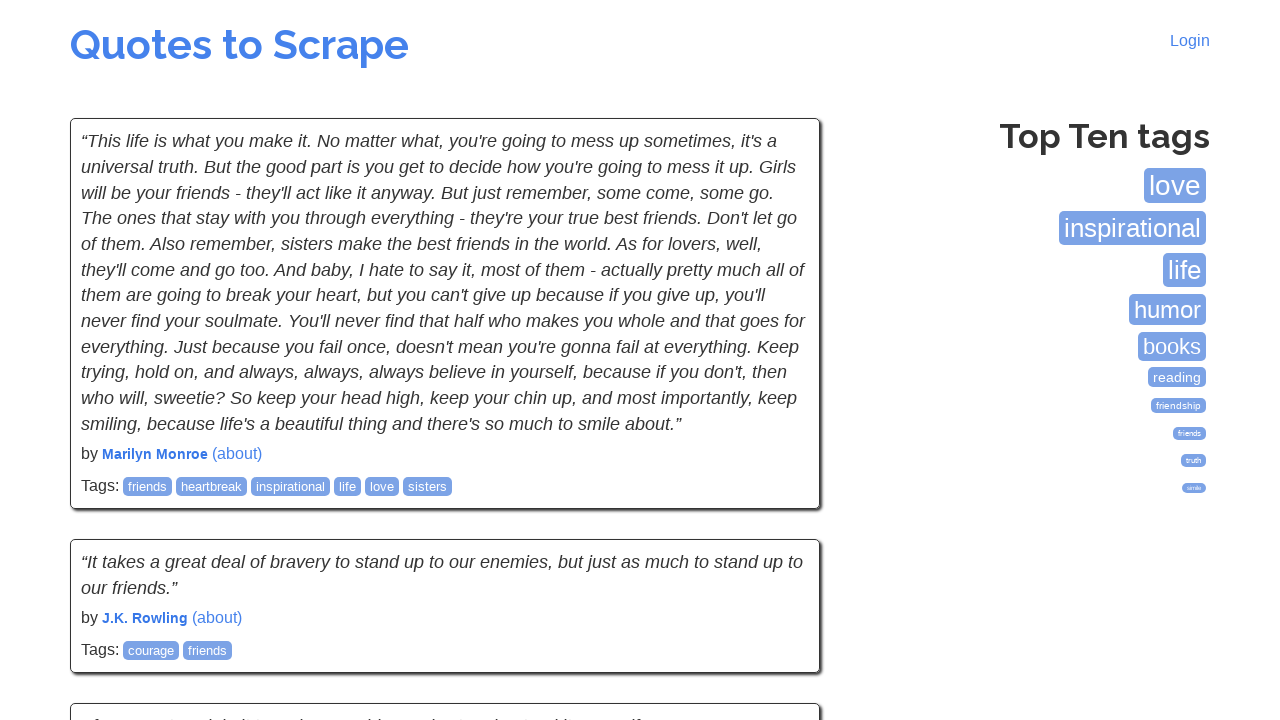

Waited for quotes to load on page 2
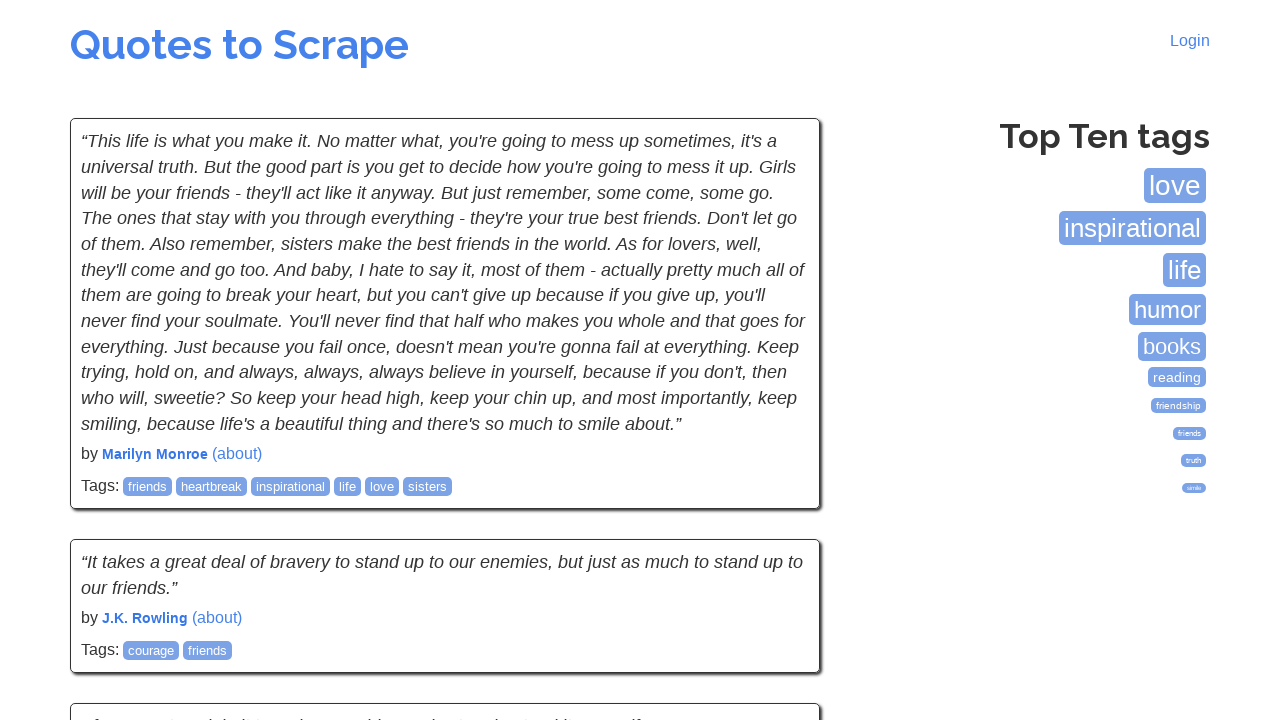

Clicked Next button to navigate to page 3 at (778, 542) on li.next a
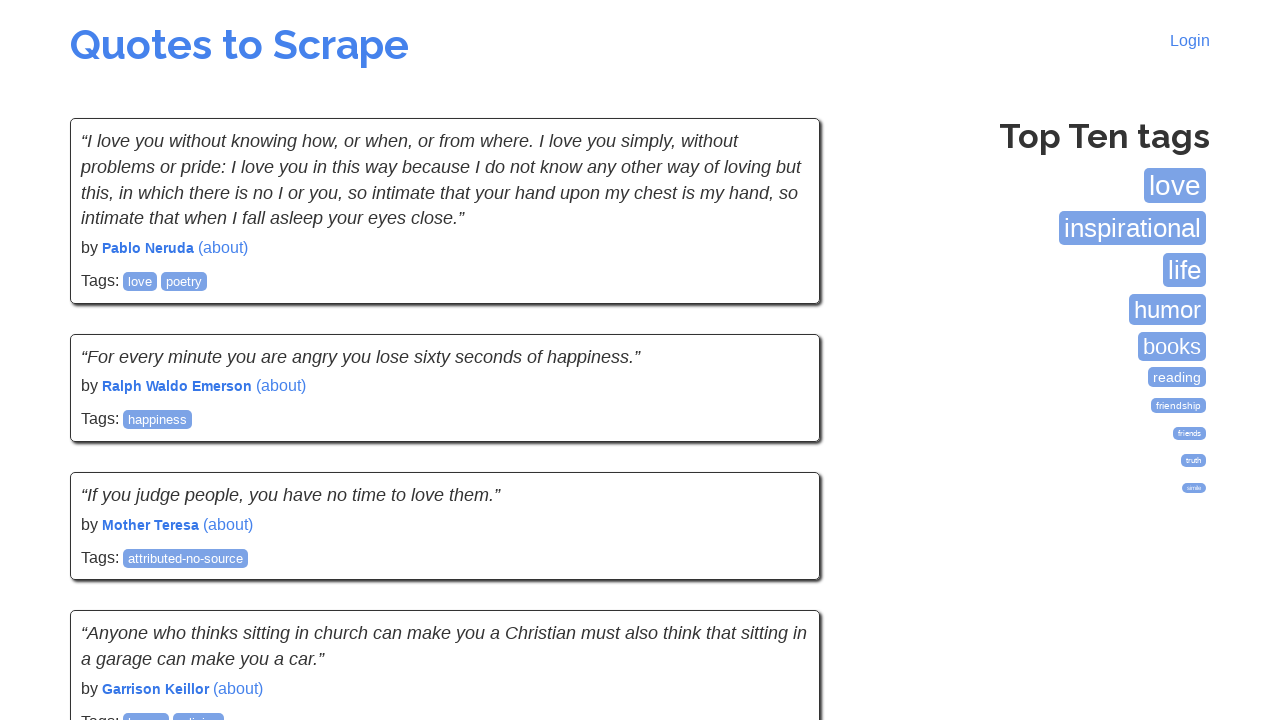

Waited for quotes to load on page 3
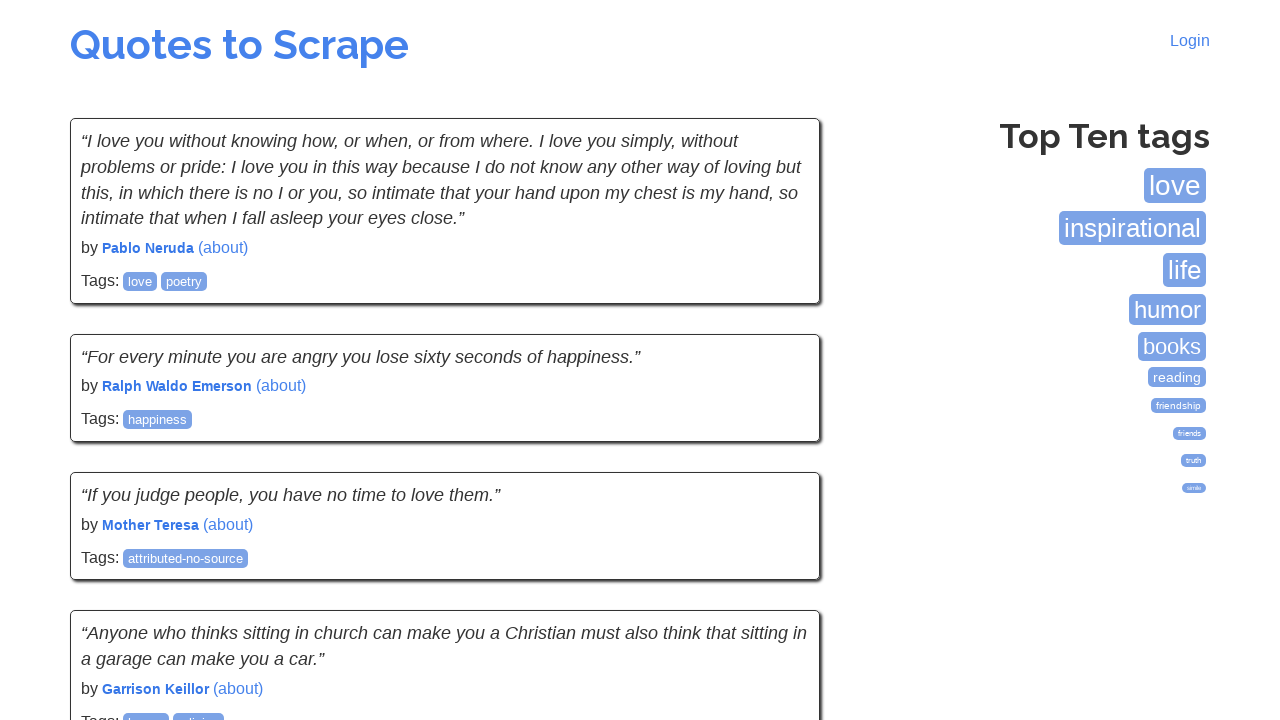

Clicked Next button to navigate to page 4 at (778, 542) on li.next a
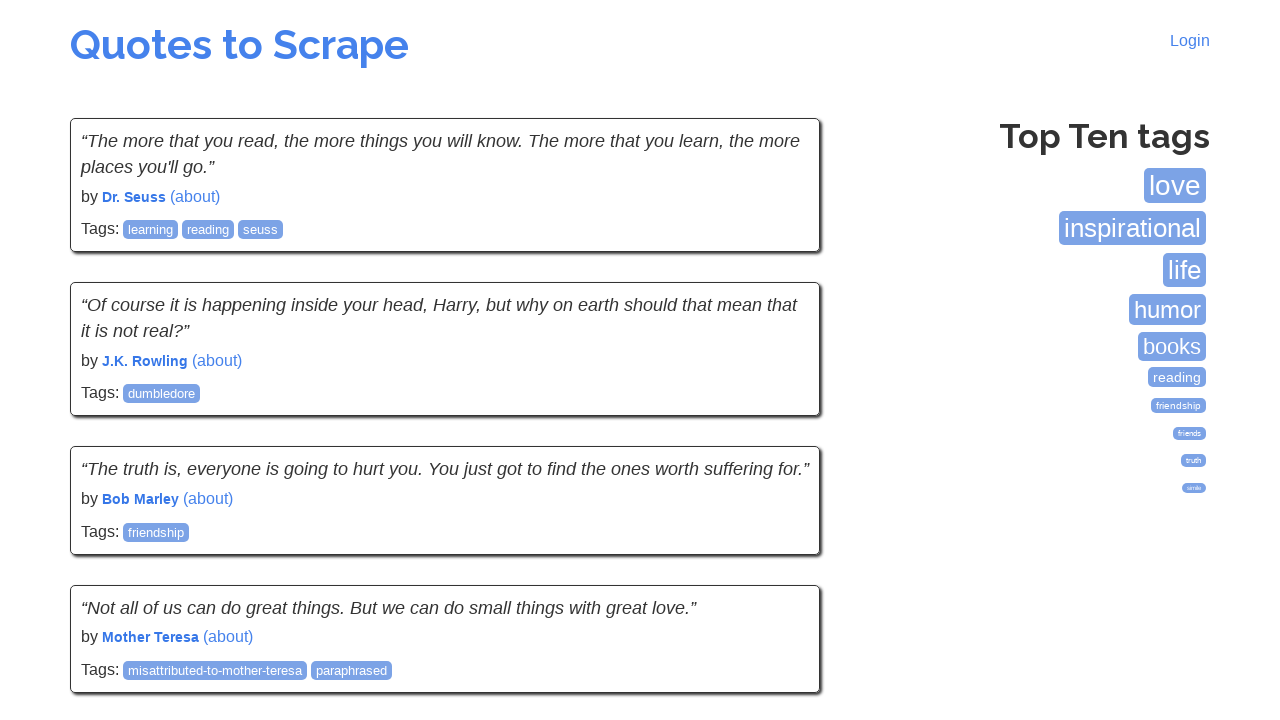

Waited for quotes to load on page 4
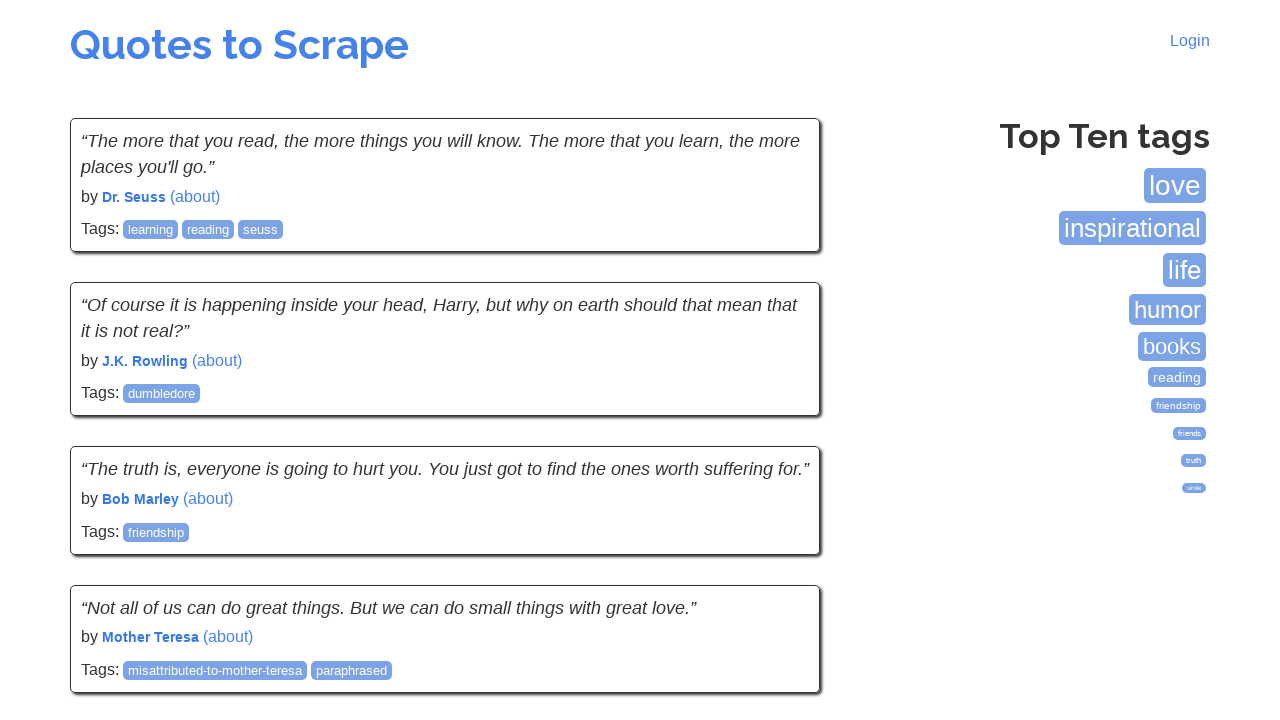

Clicked Next button to navigate to page 5 at (778, 542) on li.next a
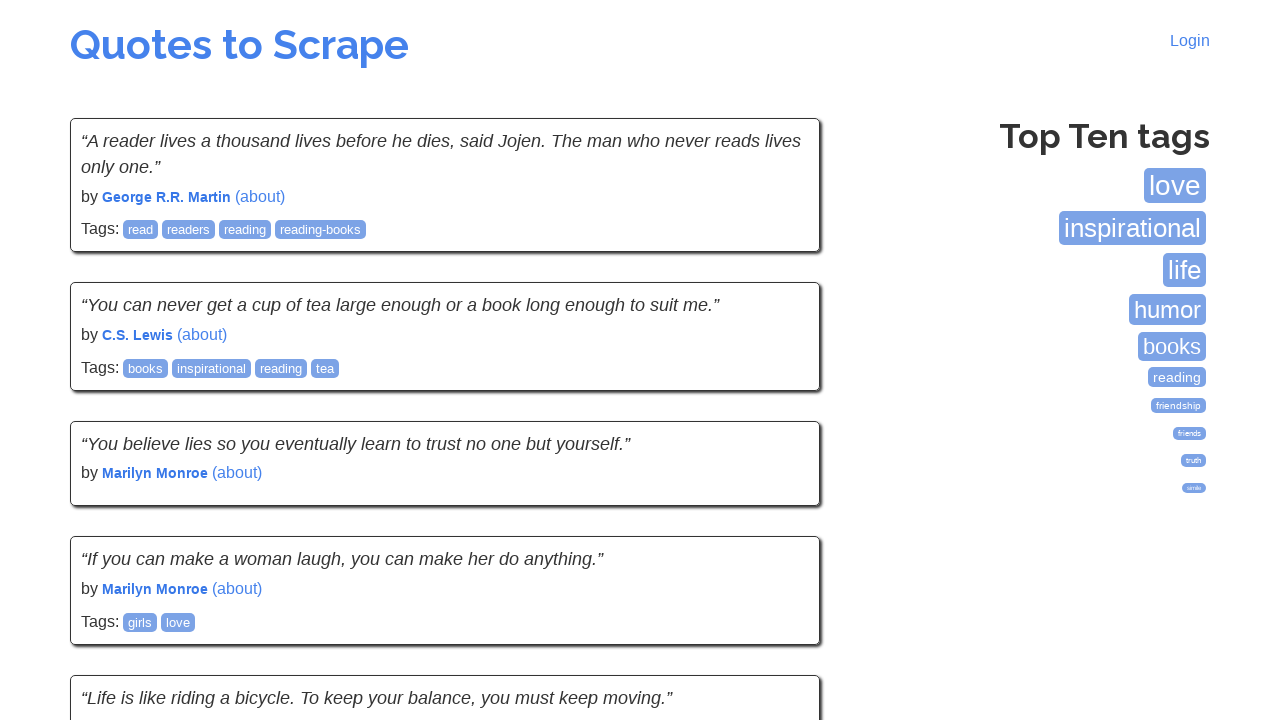

Waited for quotes to load on page 5
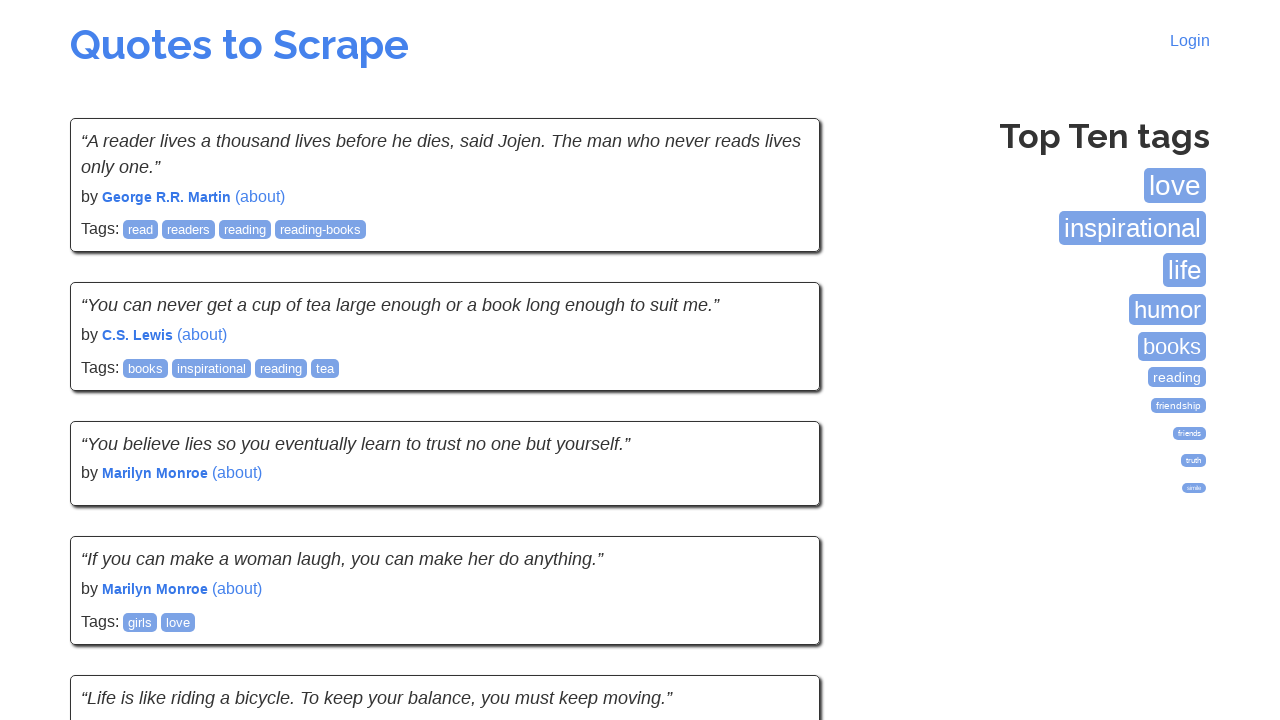

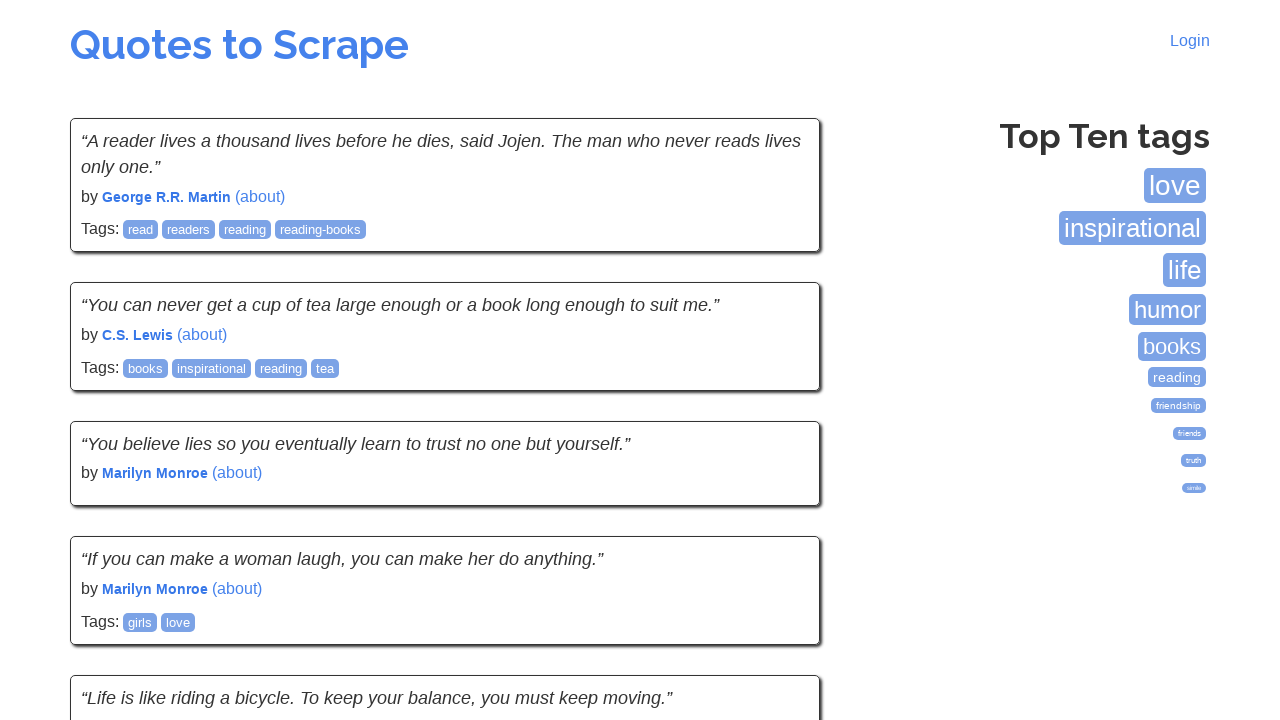